Navigates to a YouTube video page, clicks on the primary content area, and refreshes the page multiple times to simulate repeated video views.

Starting URL: https://www.youtube.com/watch?v=oEILJYhx1RQ

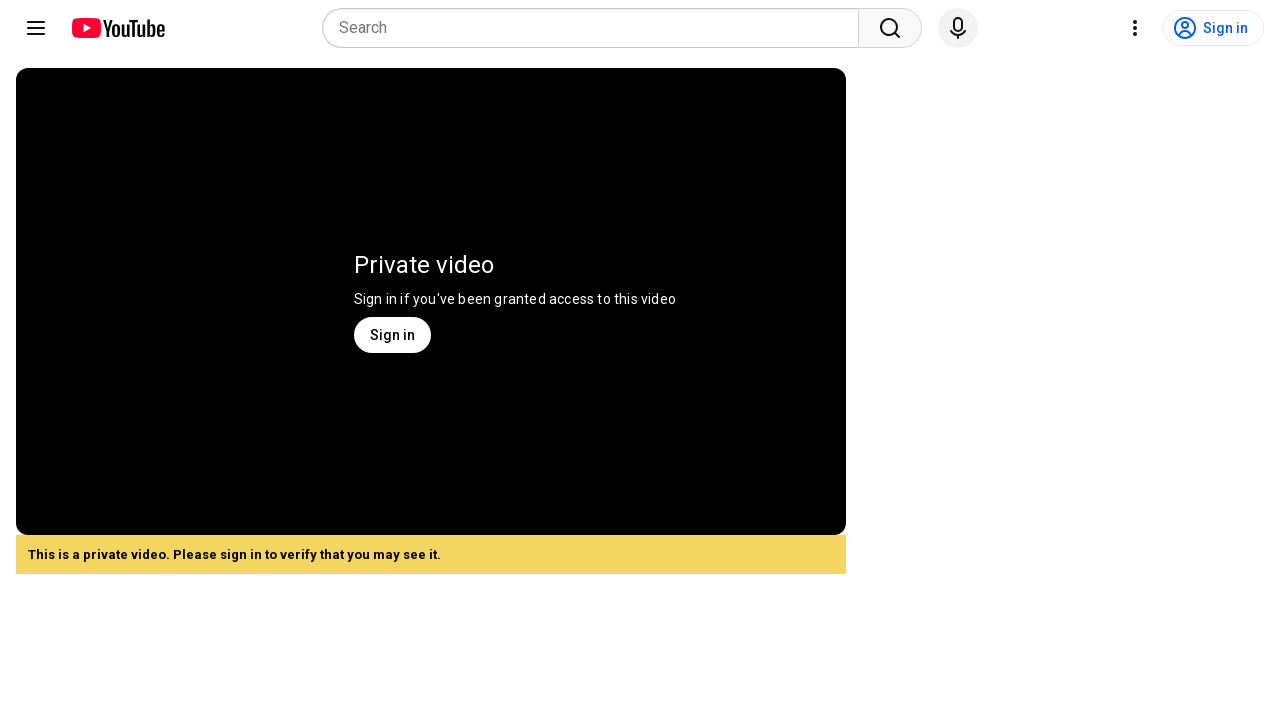

Waited for primary video area to load on YouTube video page
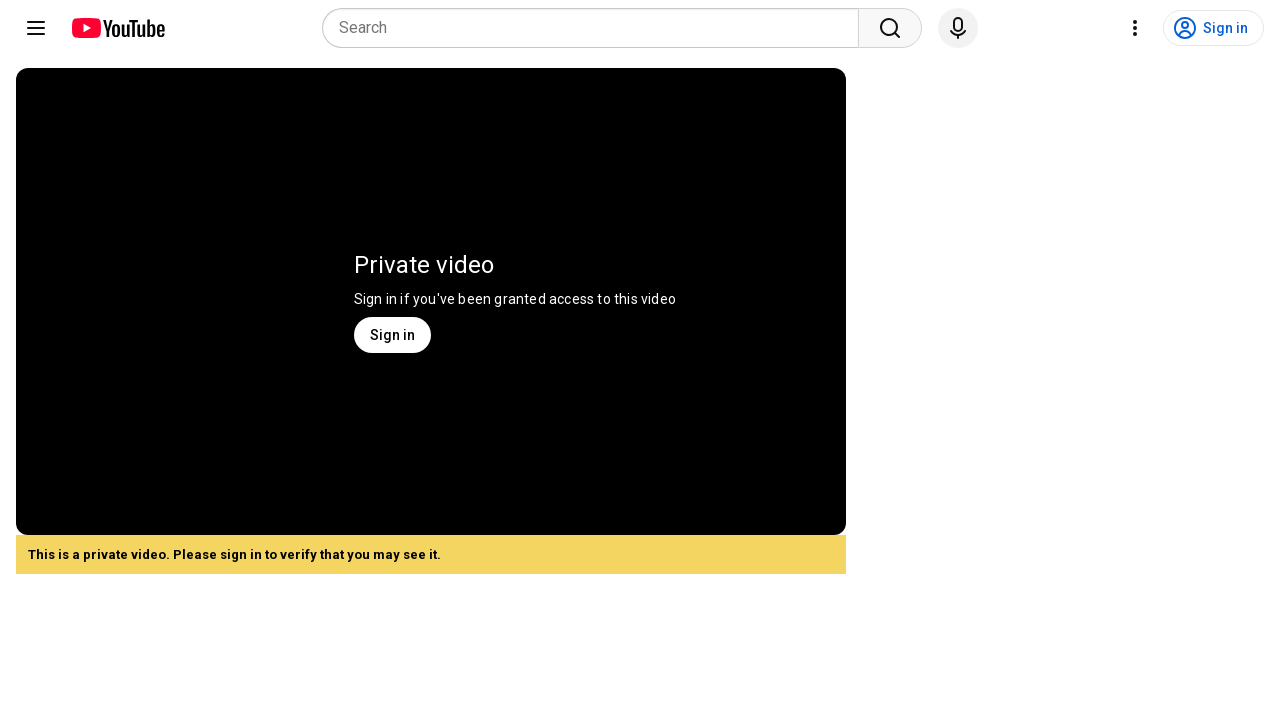

Clicked on primary video content area at (439, 321) on #primary
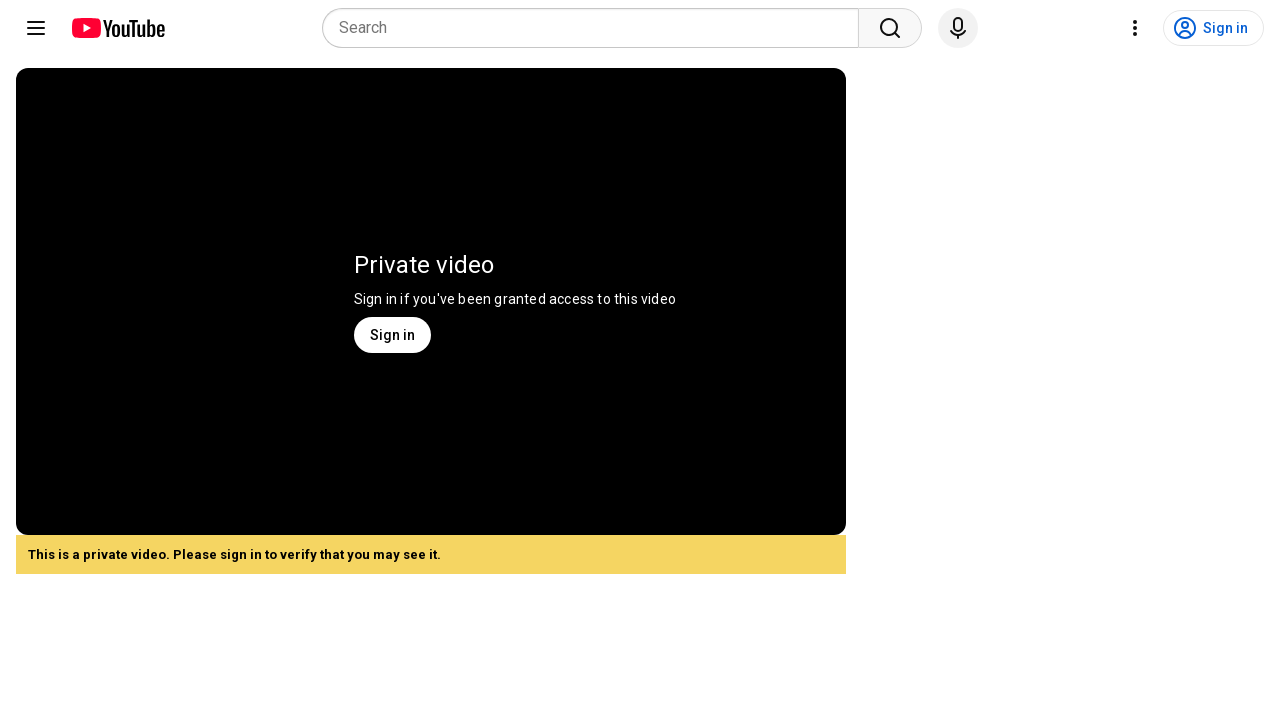

Reloaded page to simulate first video view
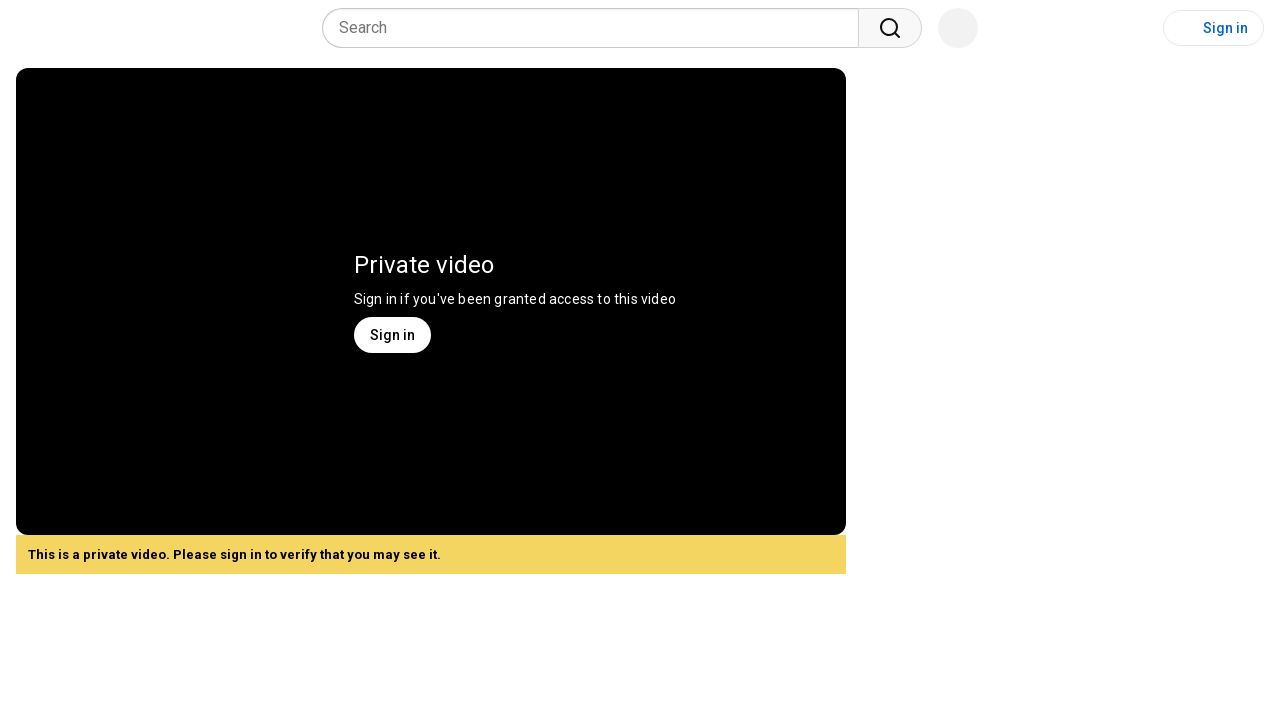

Waited for primary video area to load after first refresh
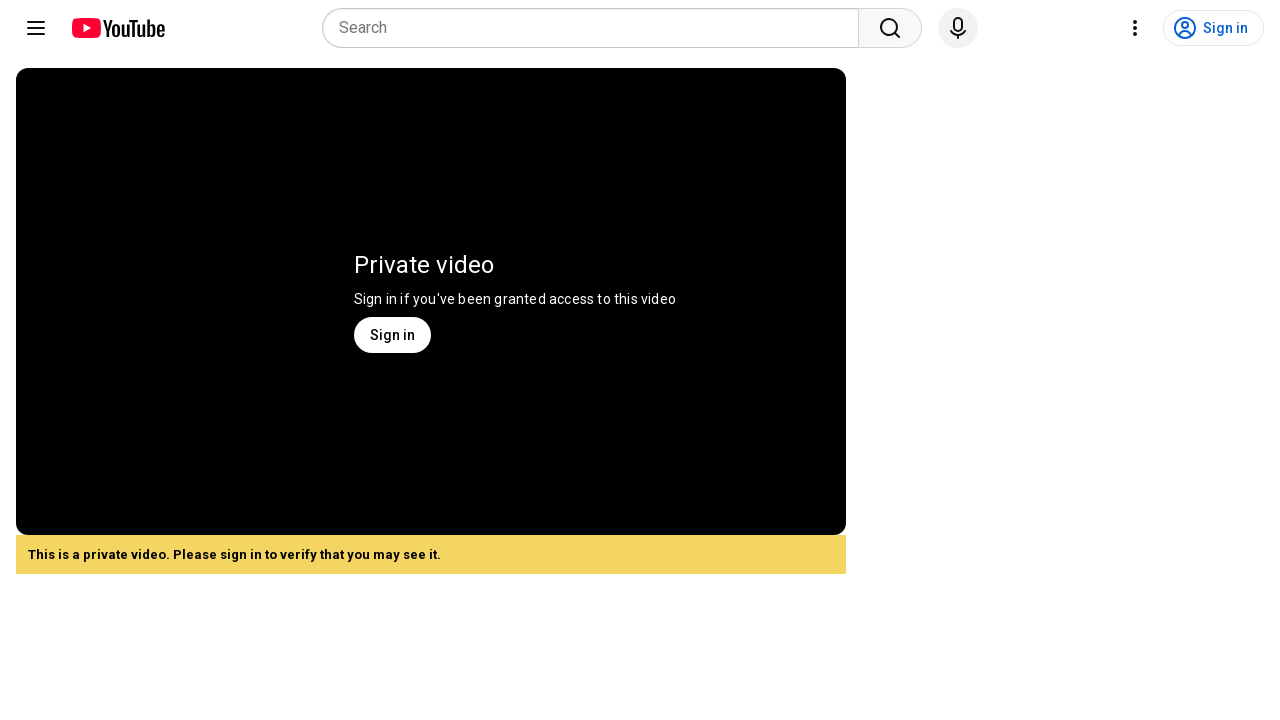

Reloaded page to simulate second video view
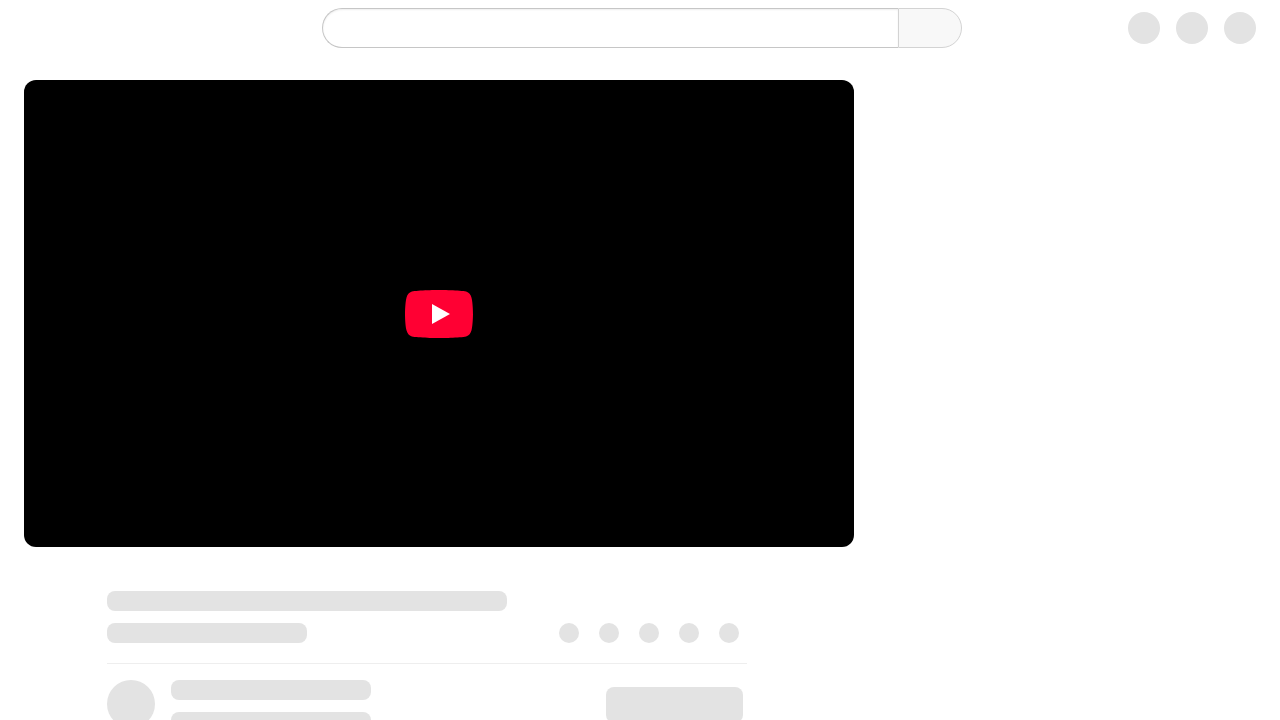

Waited for primary video area to load after second refresh
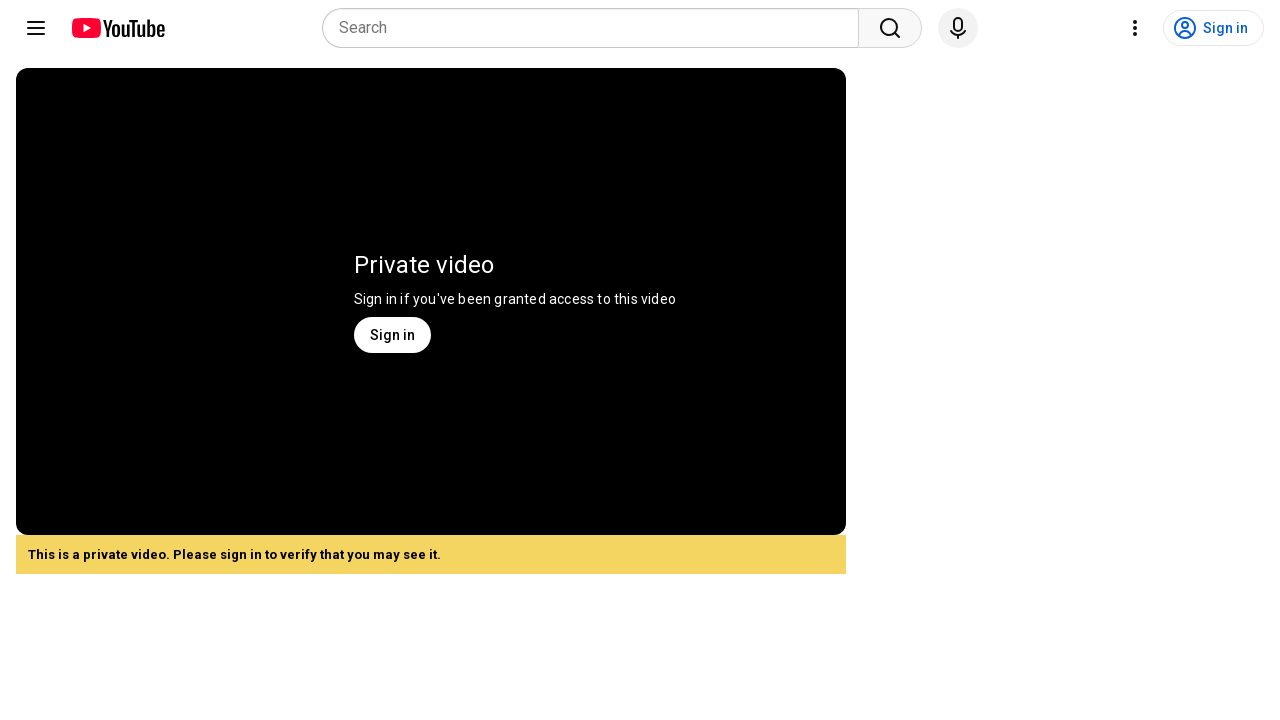

Reloaded page to simulate third video view
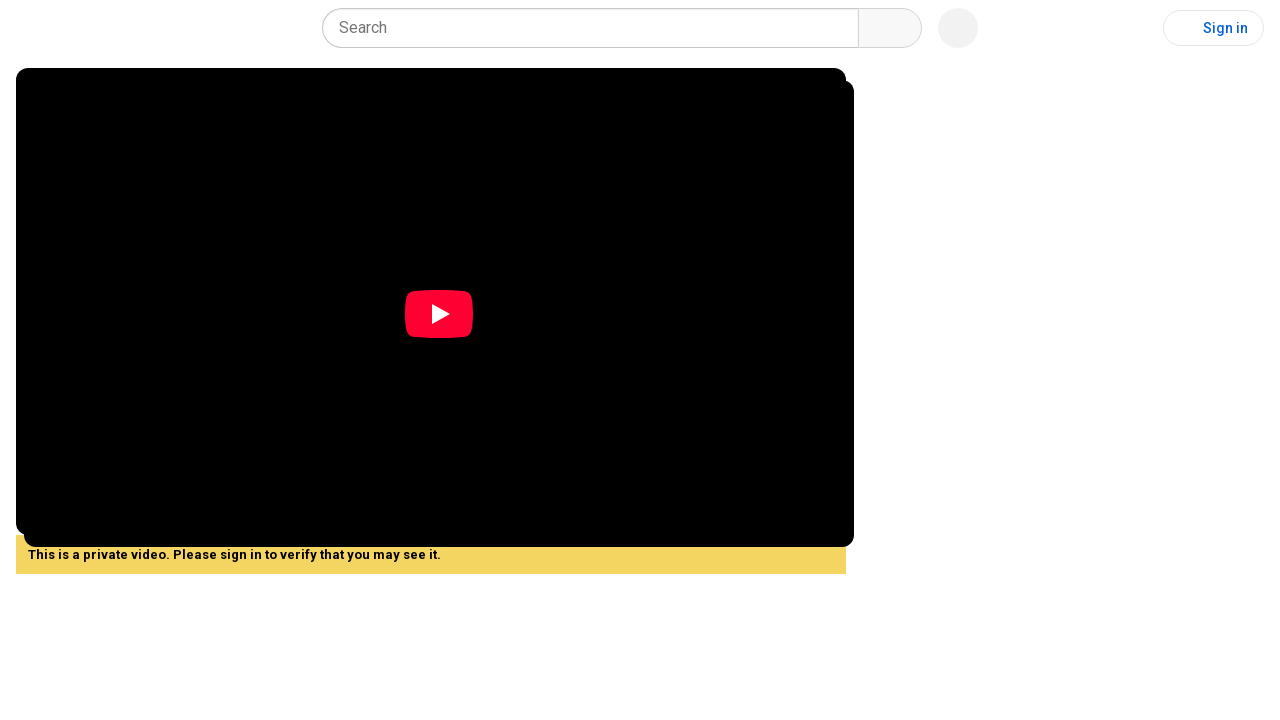

Waited for primary video area to load after third refresh
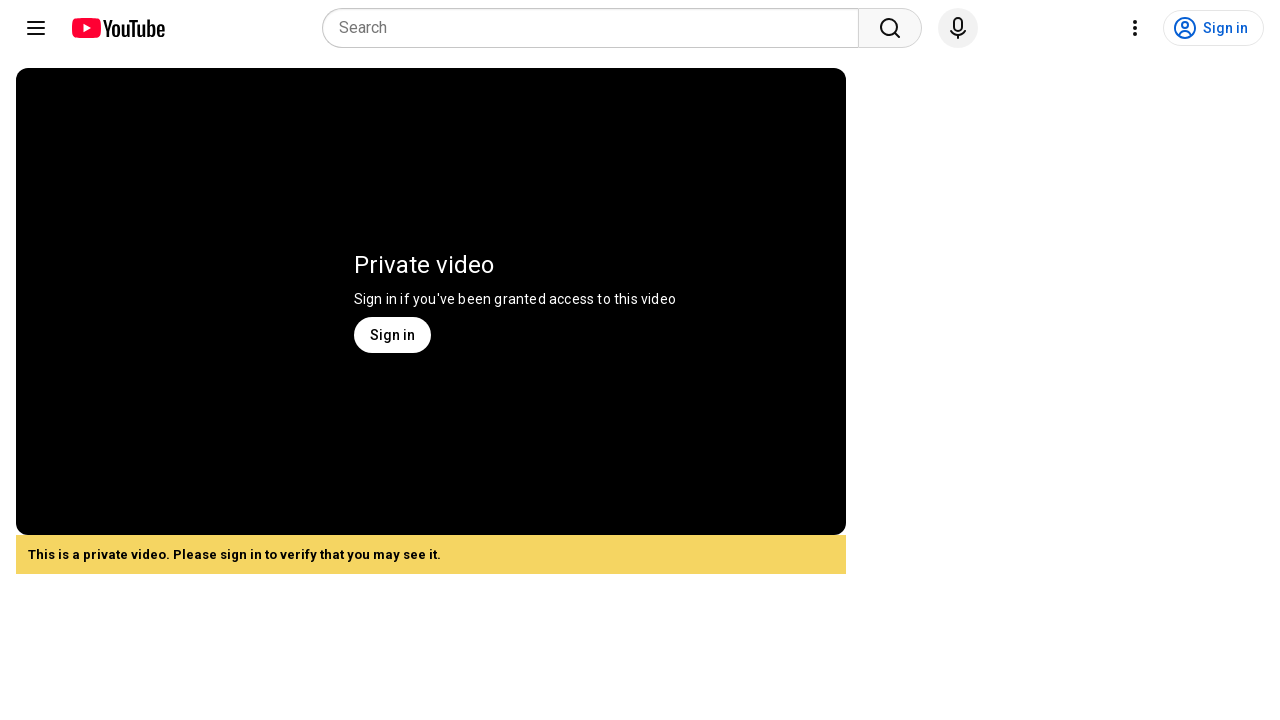

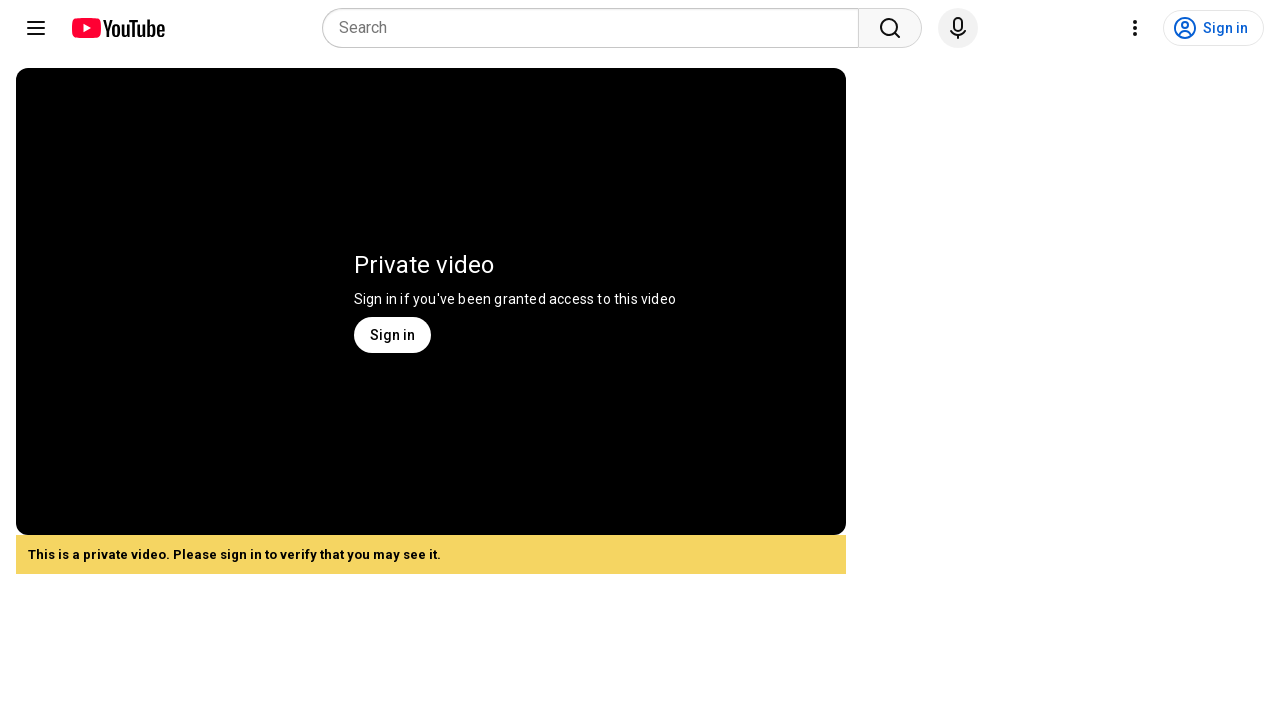